Tests clearing an email input field and entering text on the Selenium test inputs page

Starting URL: https://www.selenium.dev/selenium/web/inputs.html

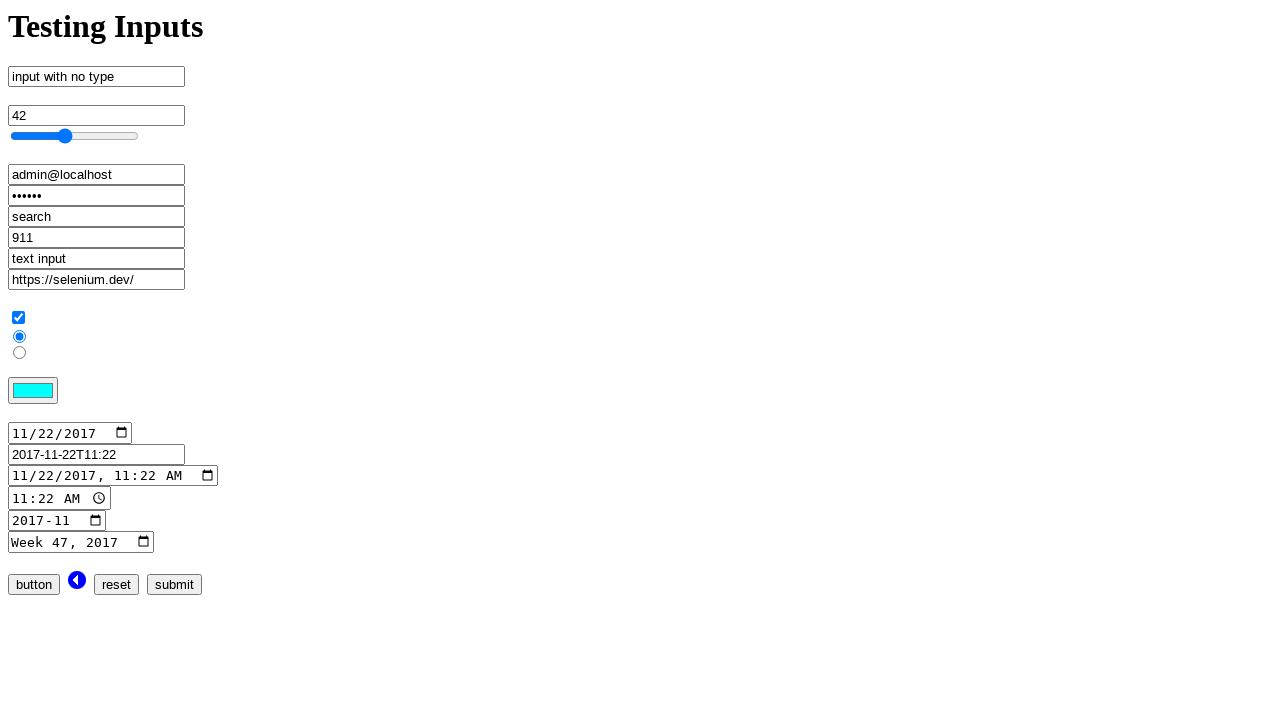

Cleared the email input field on input[name='email_input']
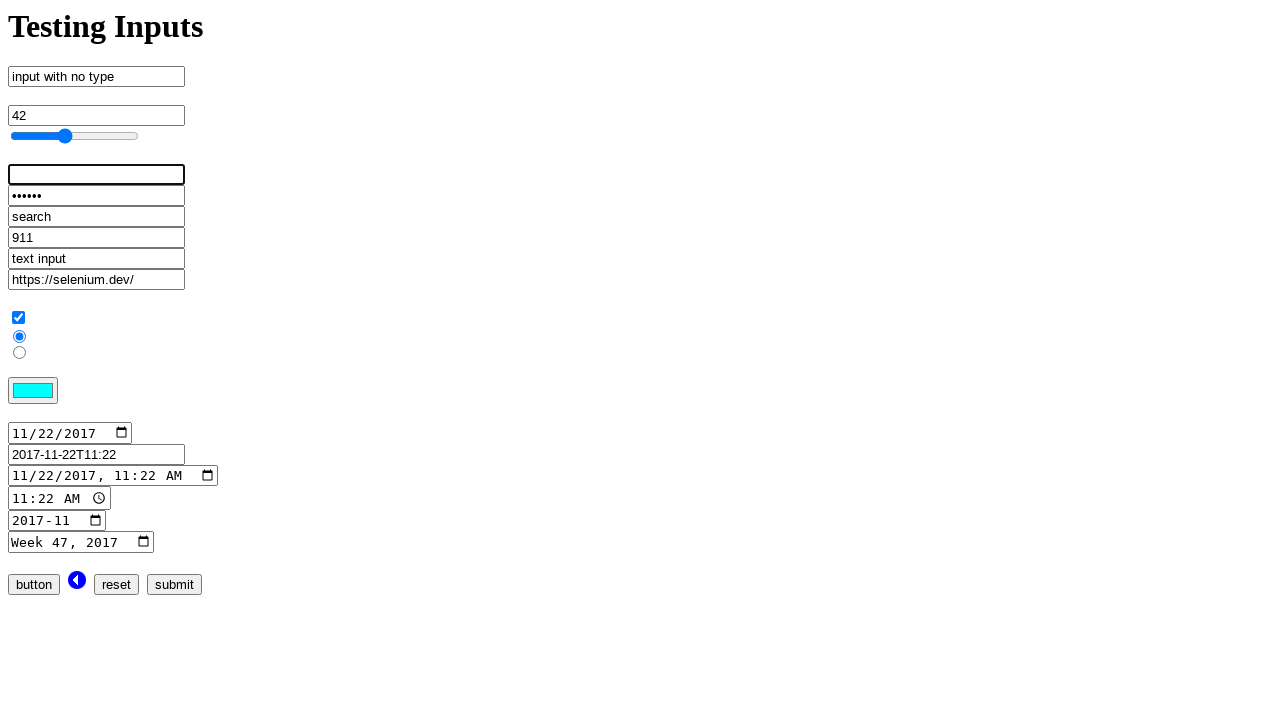

Entered 'admin@localhost.dev' into the email input field on input[name='email_input']
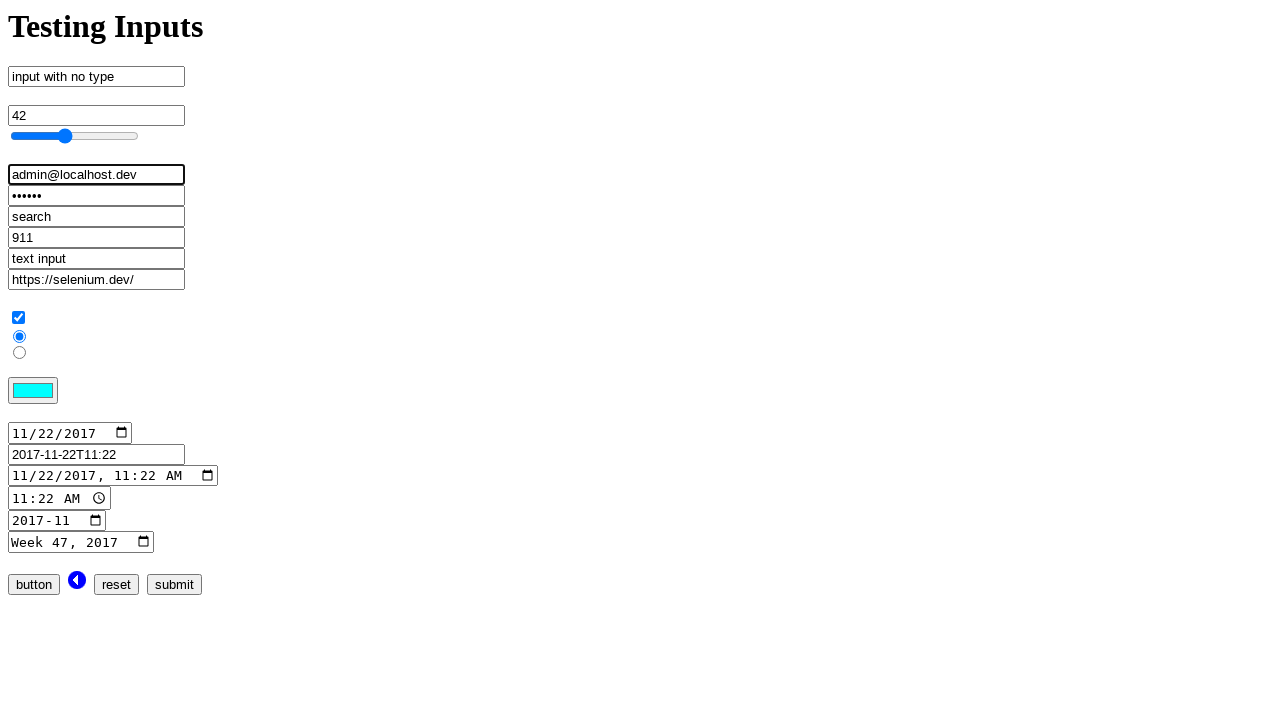

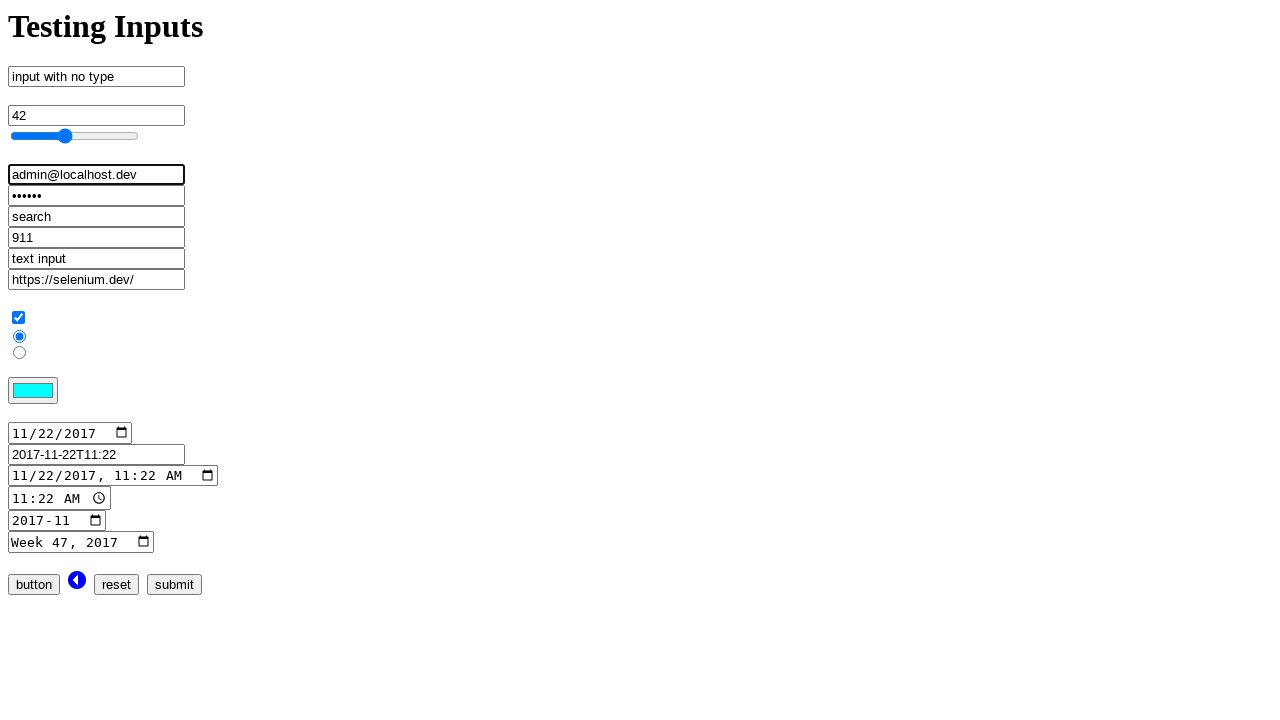